Tests navigation functionality by clicking a link to navigate to a new page, verifying the title, then navigating back and verifying the home page title

Starting URL: https://practice.cydeo.com/

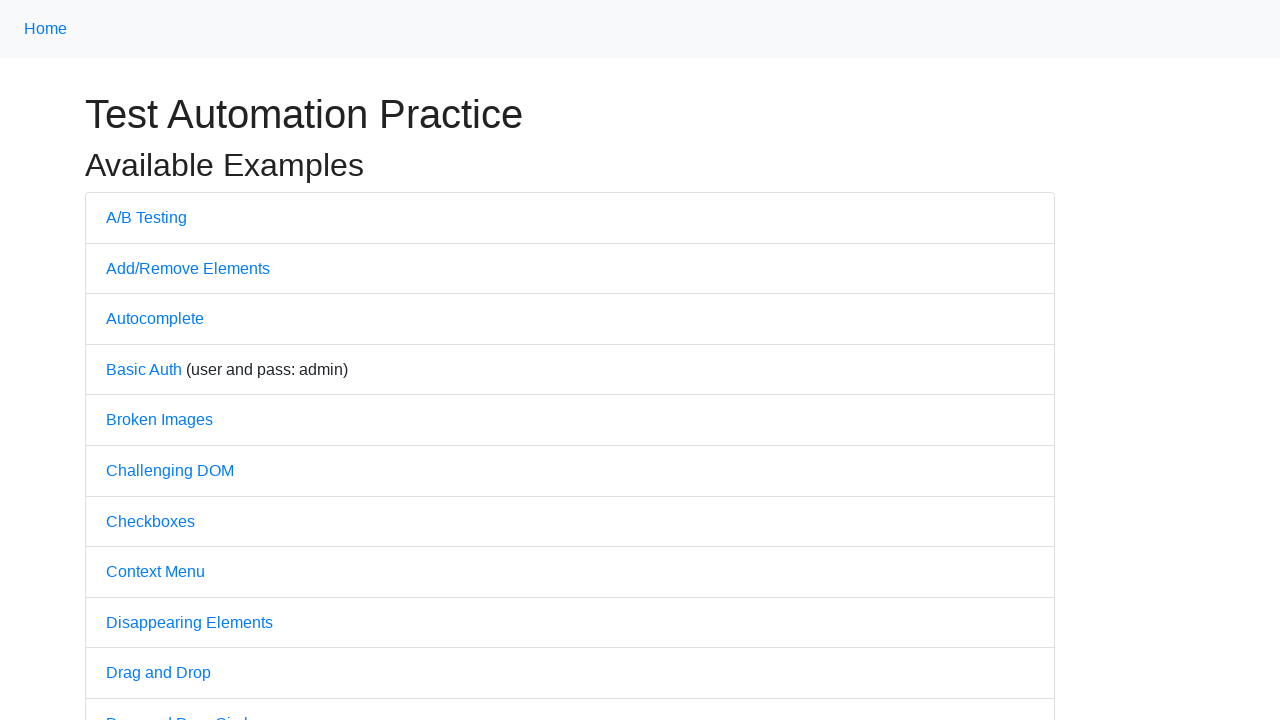

Clicked on A/B Testing link at (146, 217) on text=A/B Testing
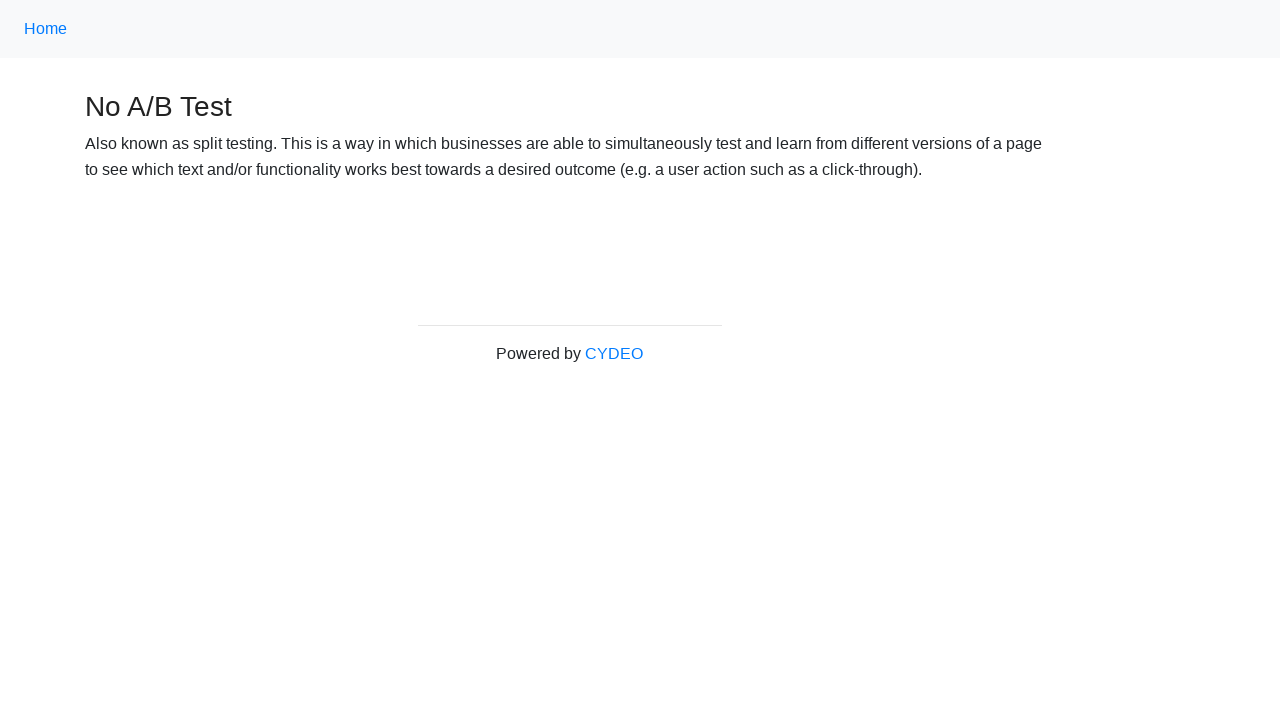

Verified page title is 'No A/B Test'
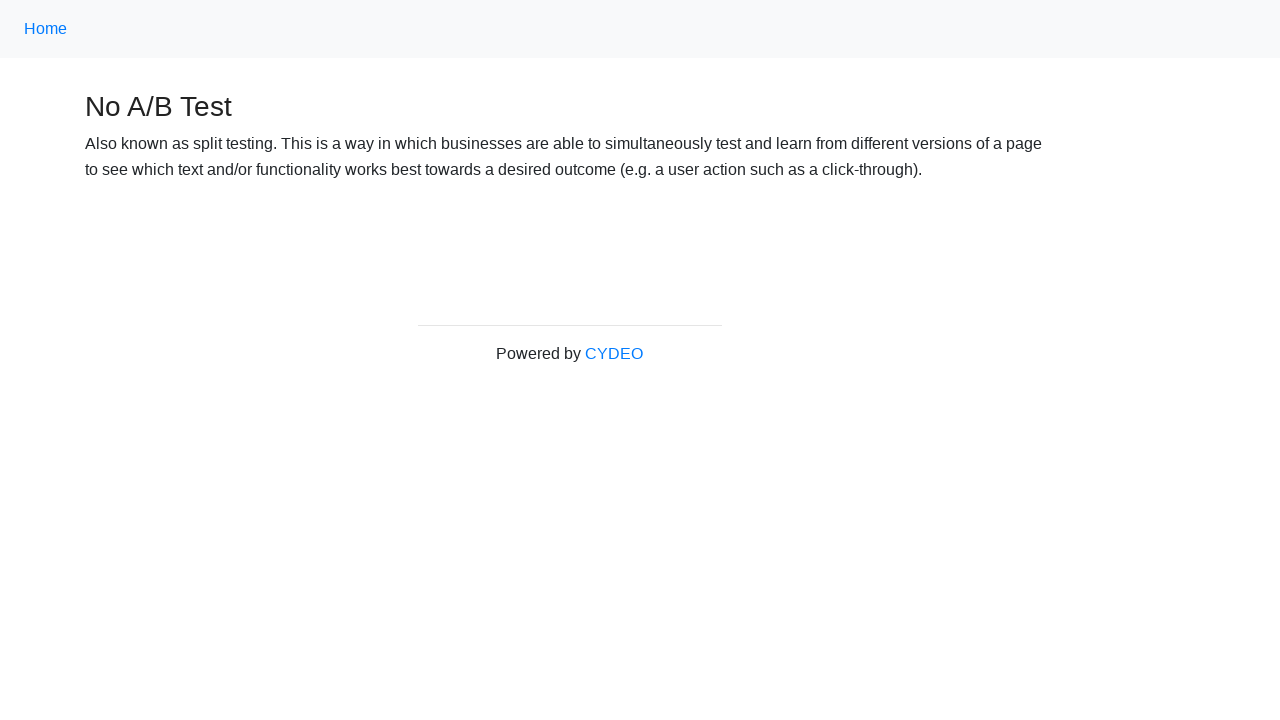

Navigated back to home page
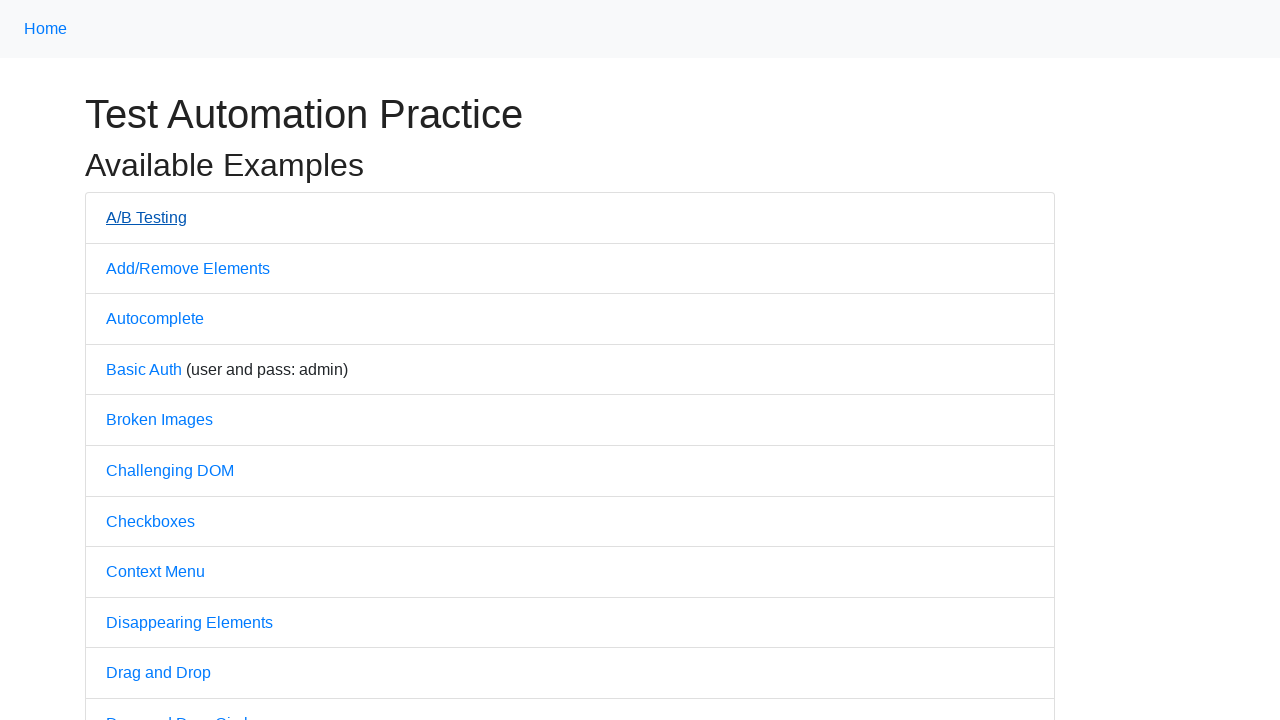

Verified home page title is 'Practice'
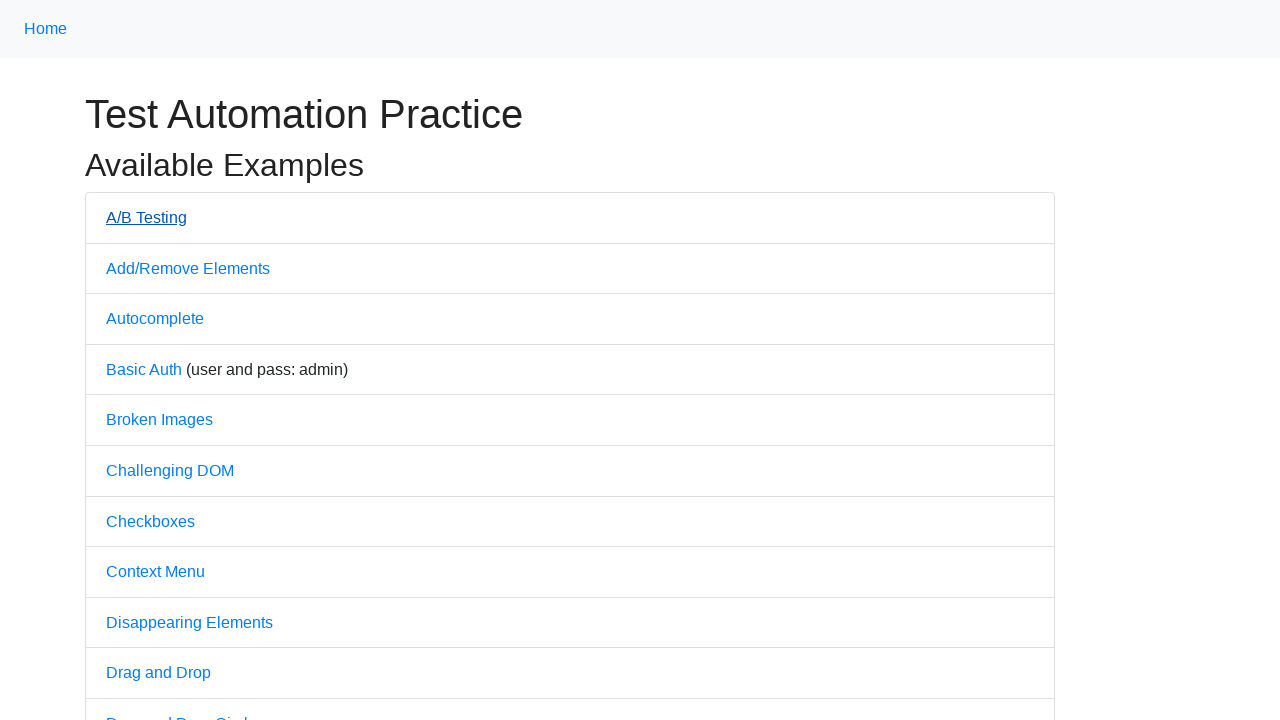

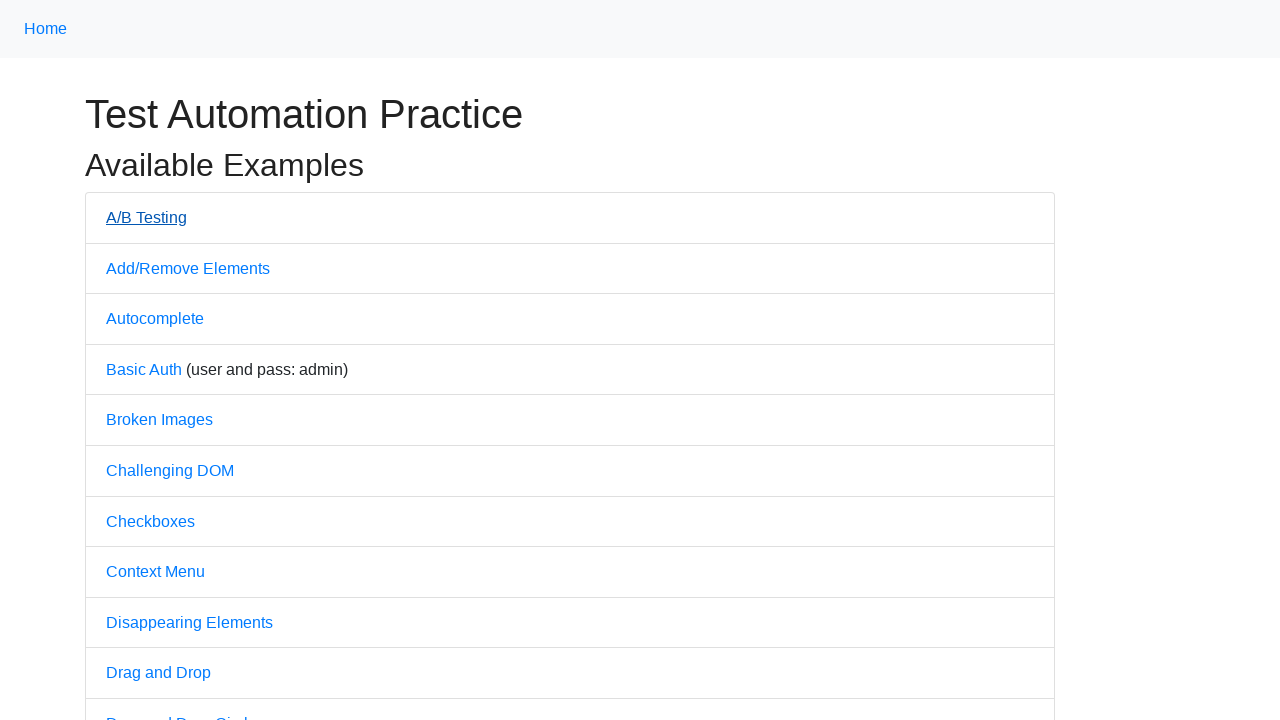